Tests handling of JavaScript prompt popup by clicking a button to trigger the prompt, entering text, and accepting it

Starting URL: https://www.w3schools.com/js/tryit.asp?filename=tryjs_prompt

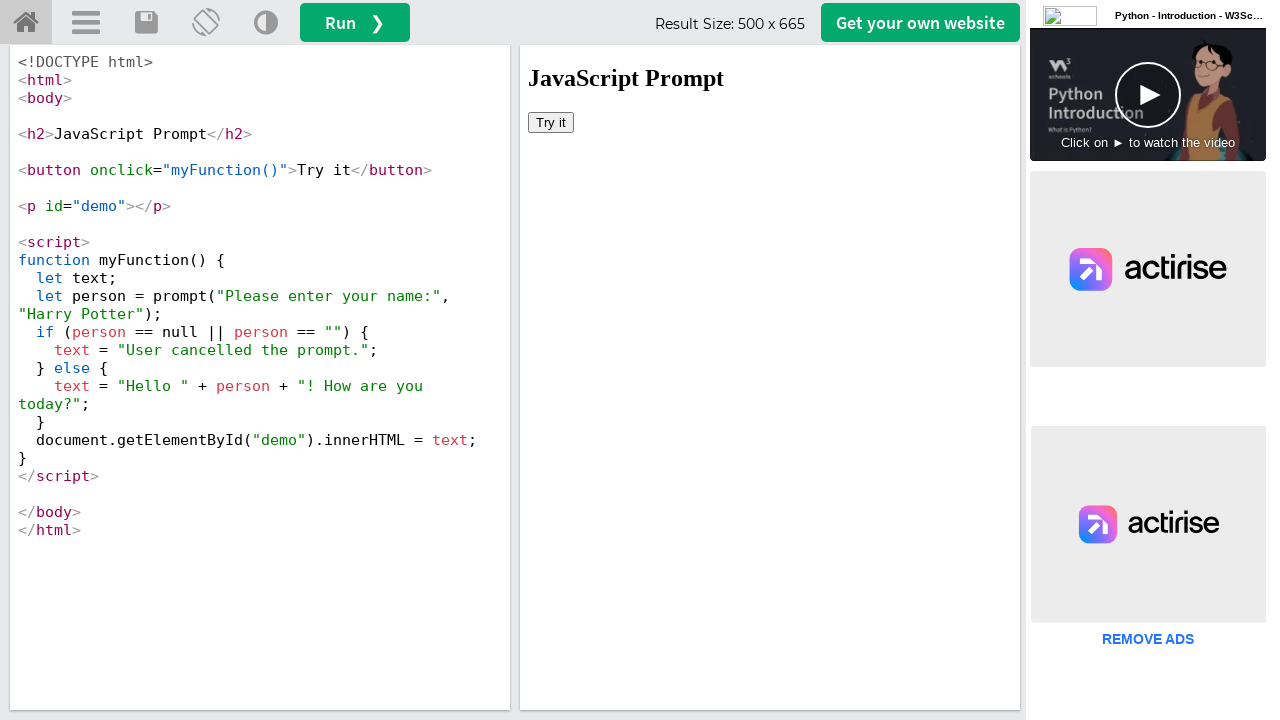

Located the demo iframe
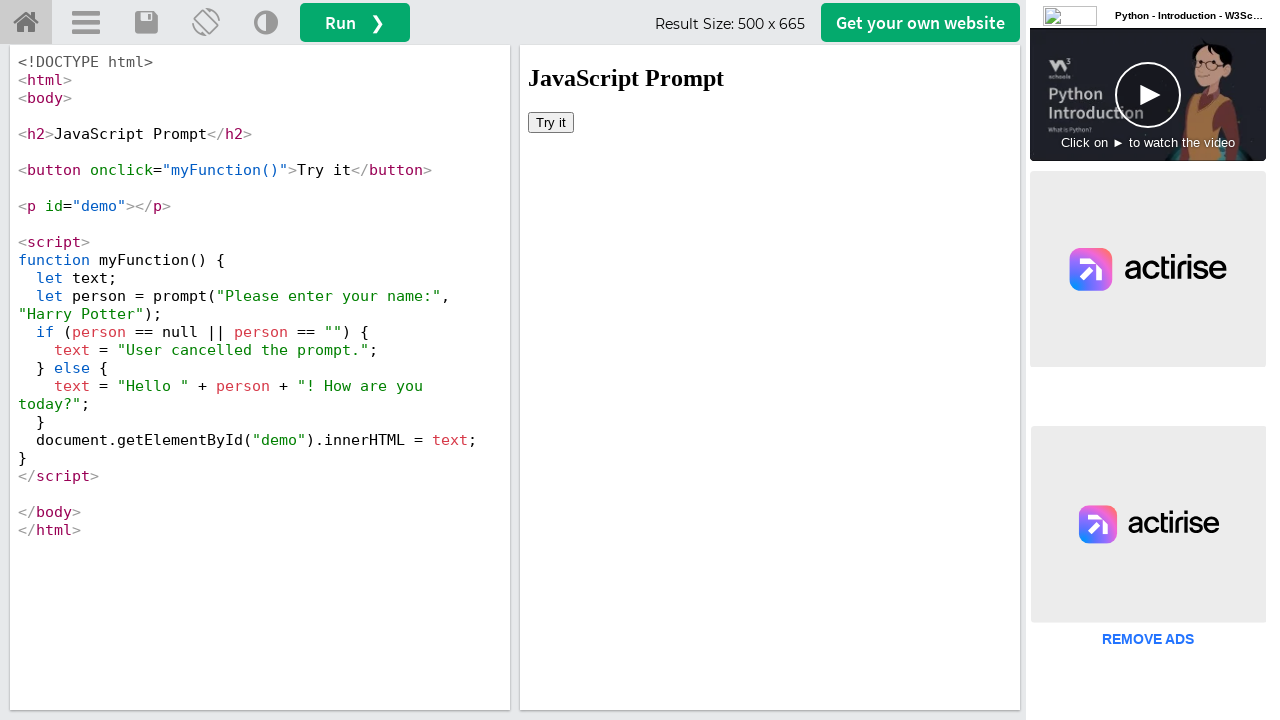

Clicked 'Try it' button to trigger prompt popup at (551, 122) on #iframeResult >> internal:control=enter-frame >> xpath=//button[text()='Try it']
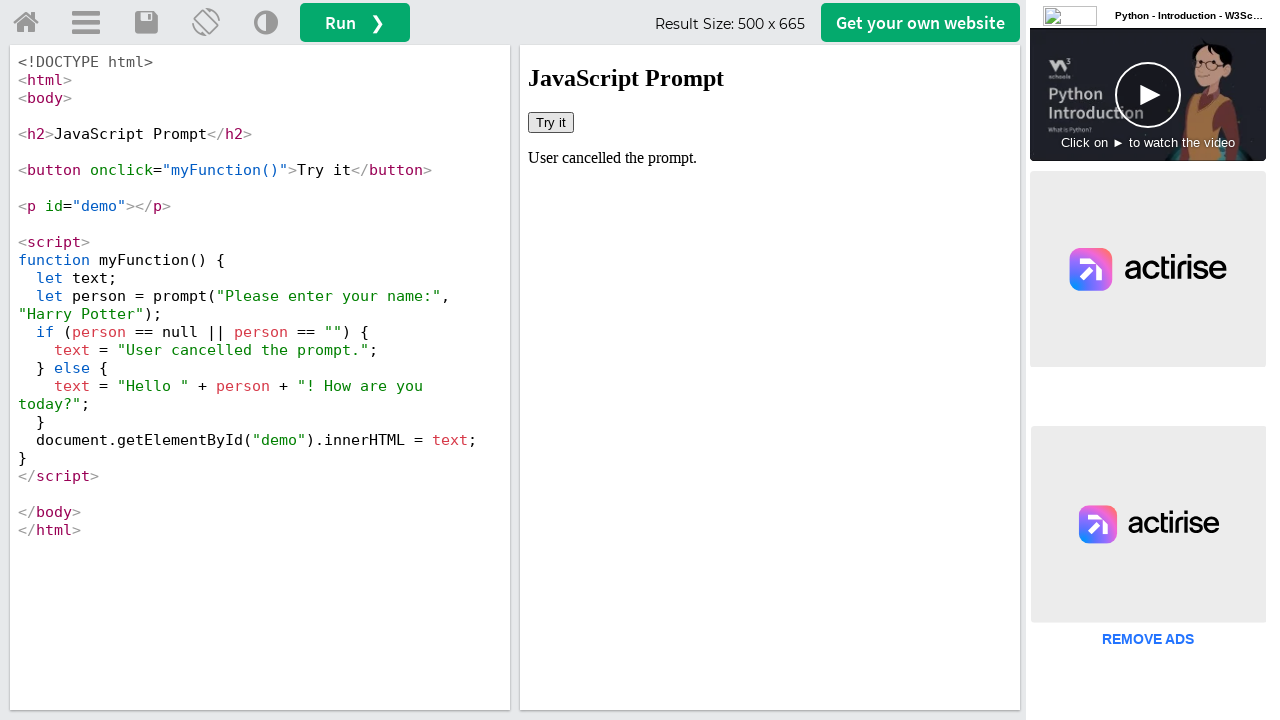

Registered dialog handler to accept prompts with 'Selenium' text
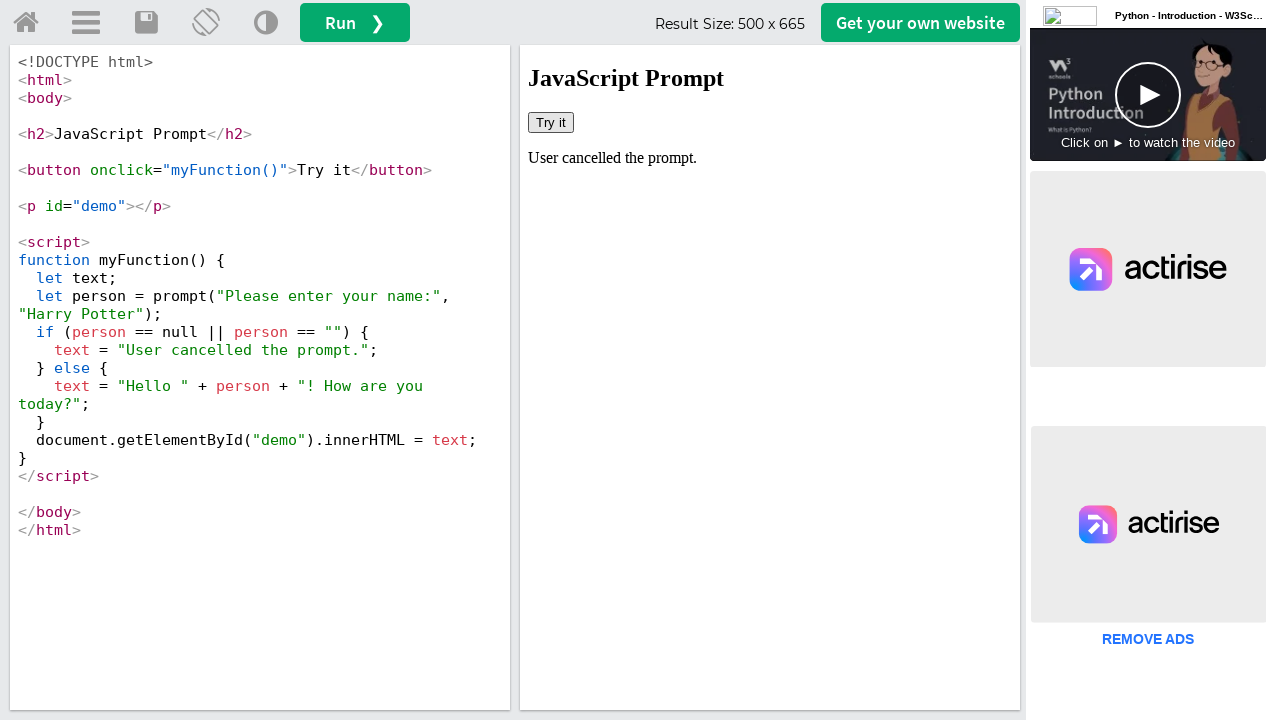

Clicked 'Try it' button again to trigger dialog, which was automatically accepted at (551, 122) on #iframeResult >> internal:control=enter-frame >> xpath=//button[text()='Try it']
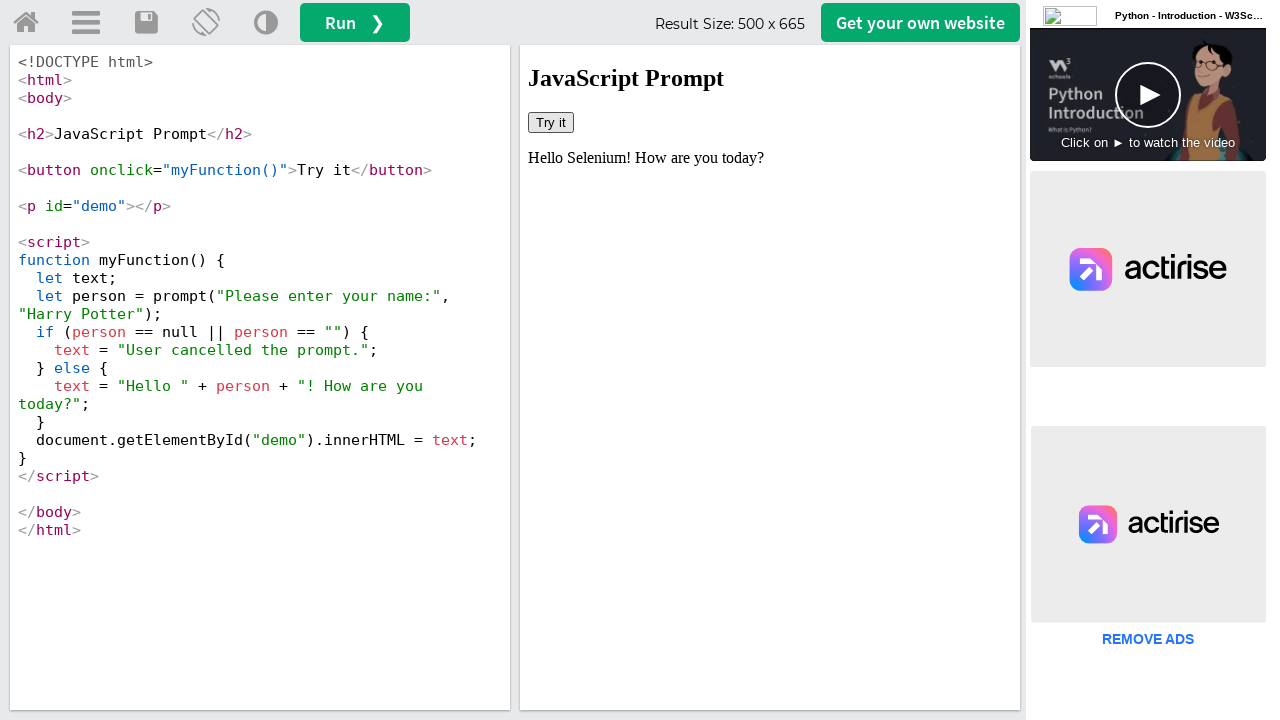

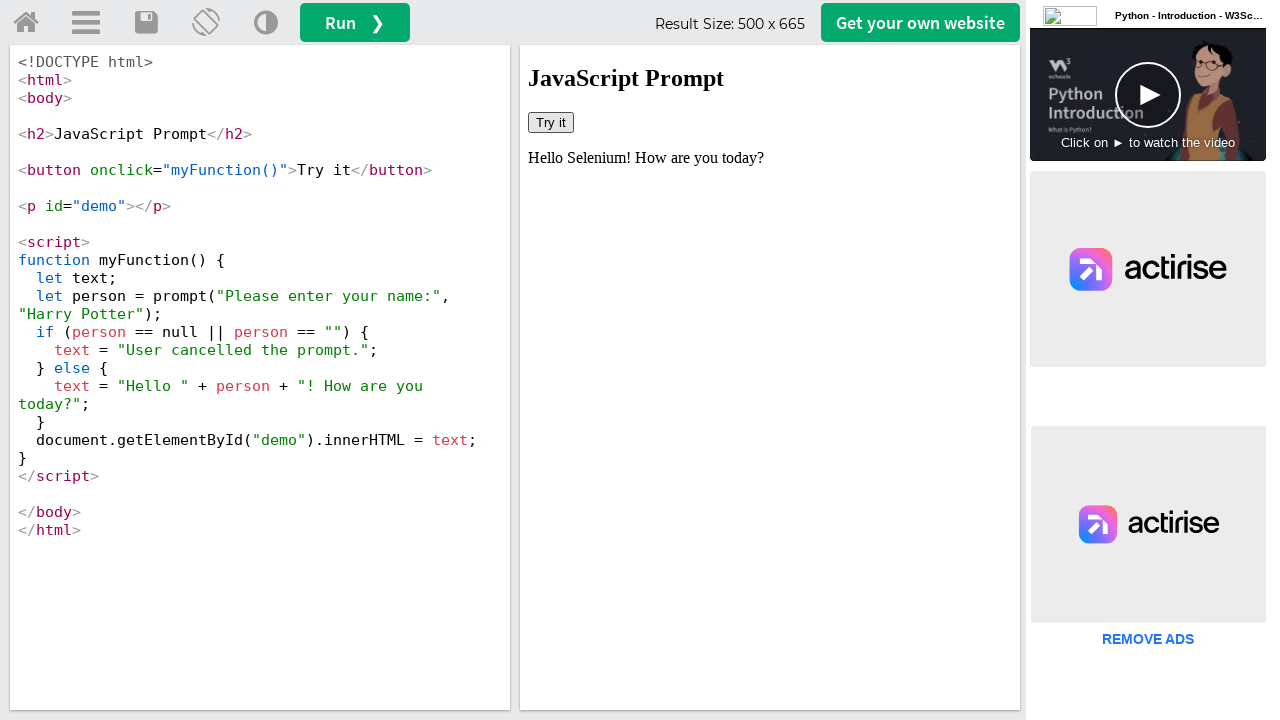